Solves a math captcha by extracting a value from an element attribute, calculating the result, and submitting the form with checkbox selections

Starting URL: http://suninjuly.github.io/get_attribute.html

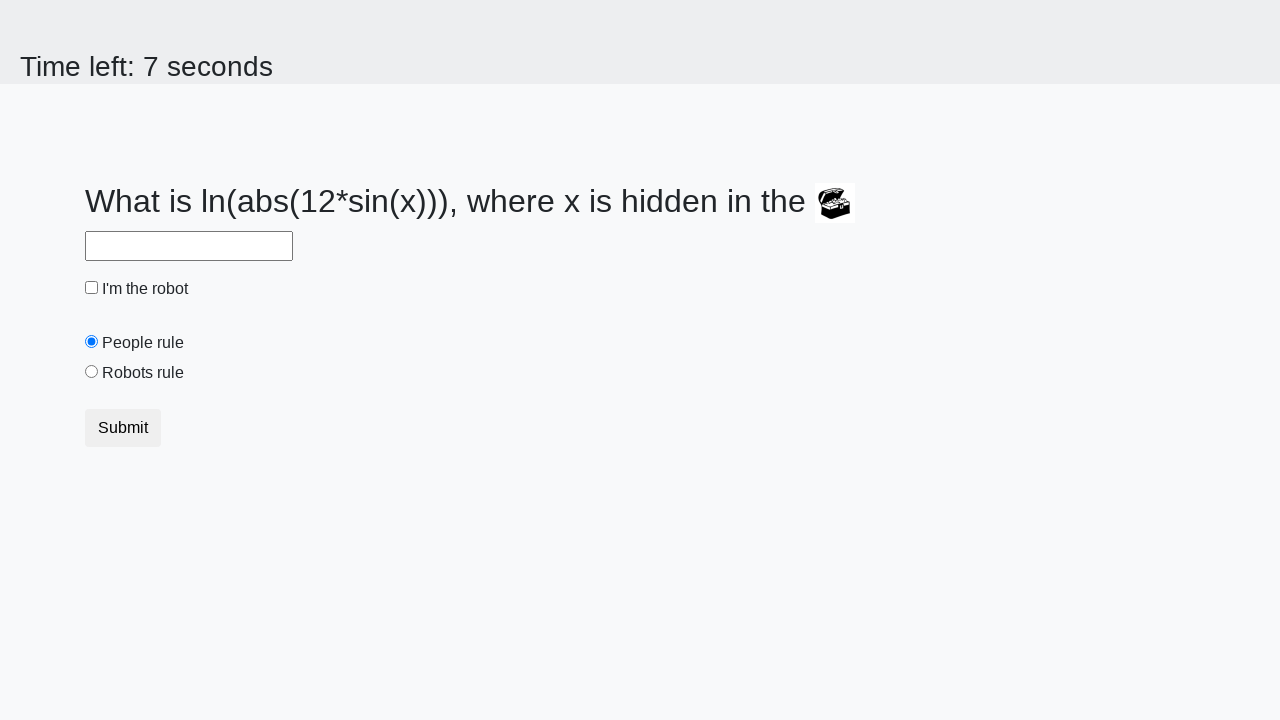

Located treasure element with ID 'treasure'
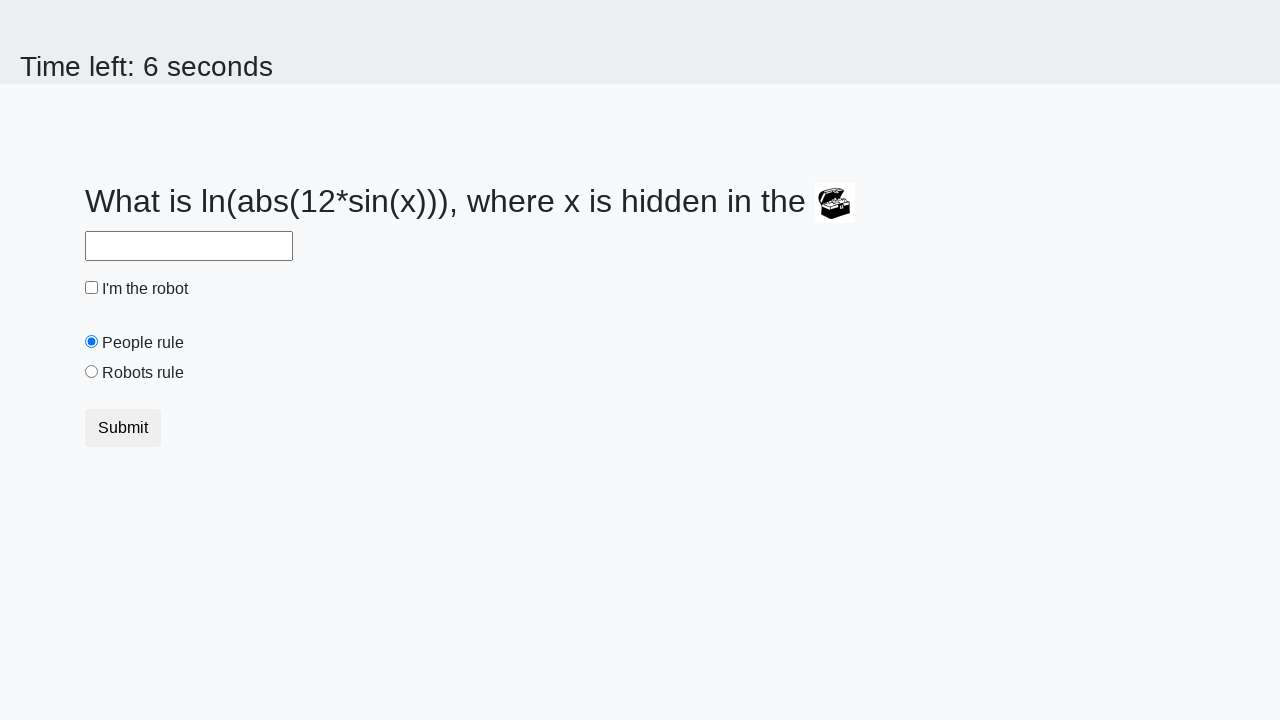

Extracted 'valuex' attribute from treasure element
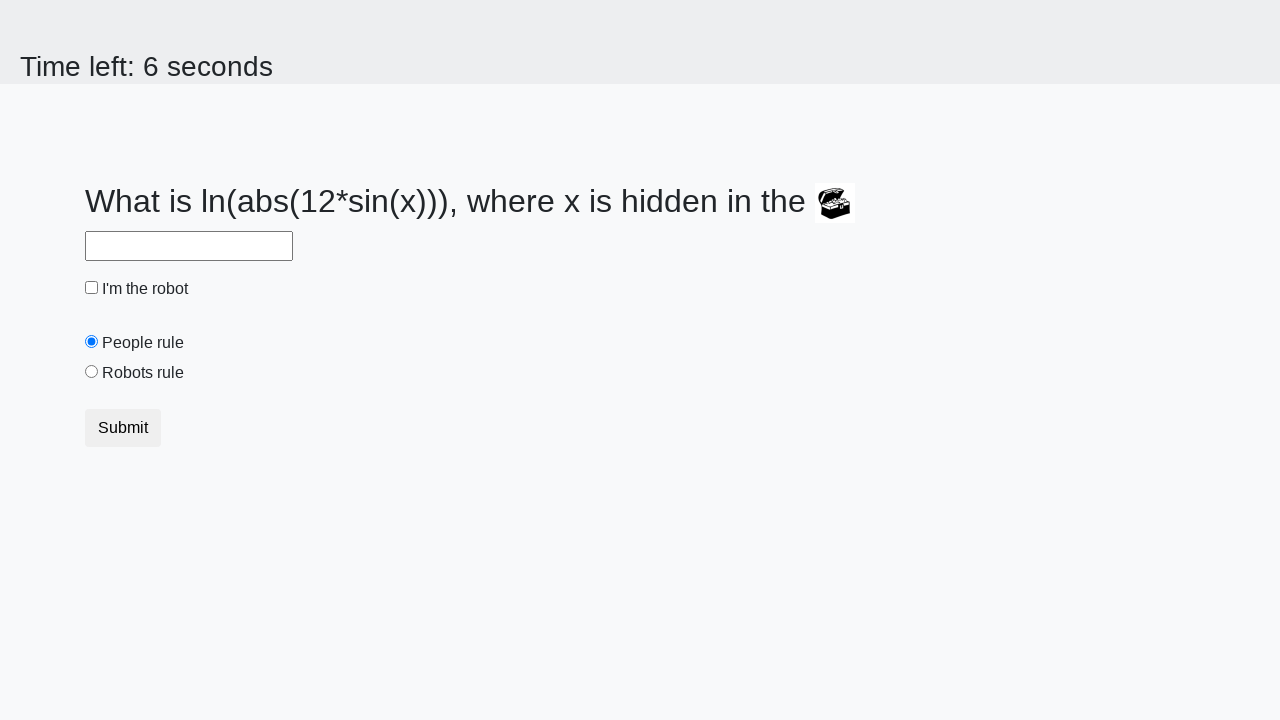

Calculated math captcha result: 2.4527676641064633
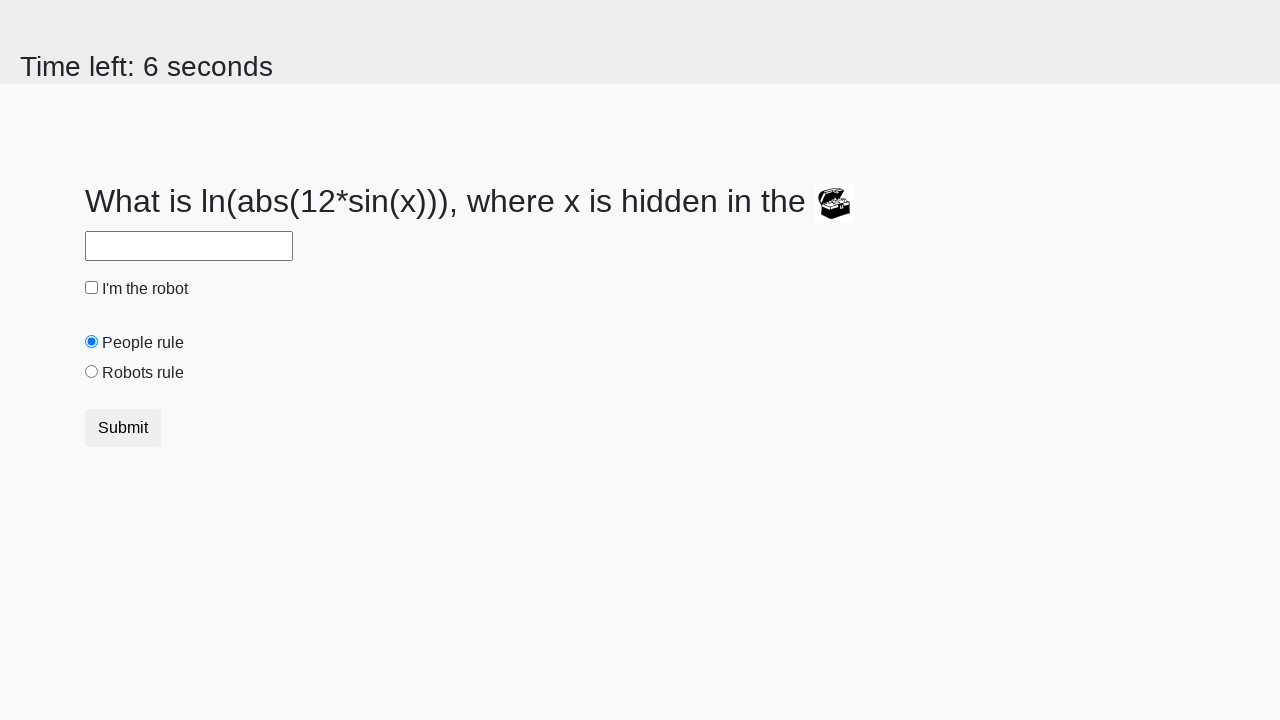

Filled answer field with calculated value on #answer
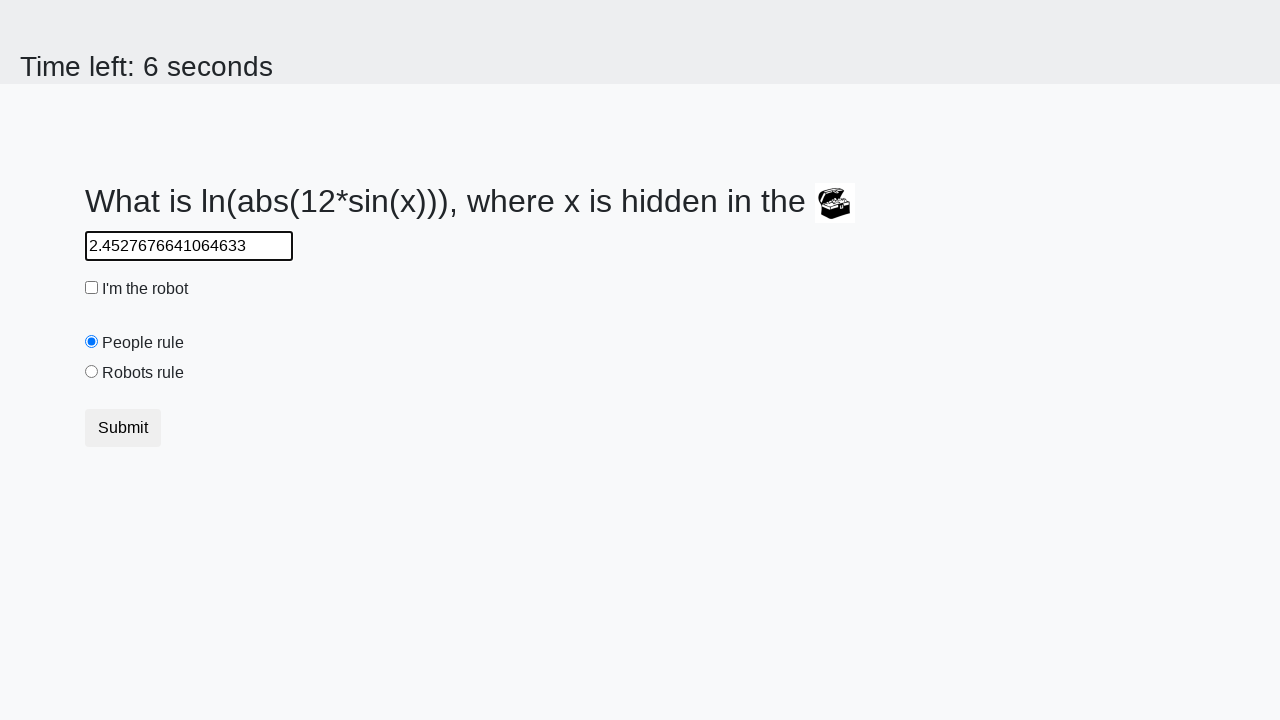

Clicked robot checkbox at (92, 288) on #robotCheckbox
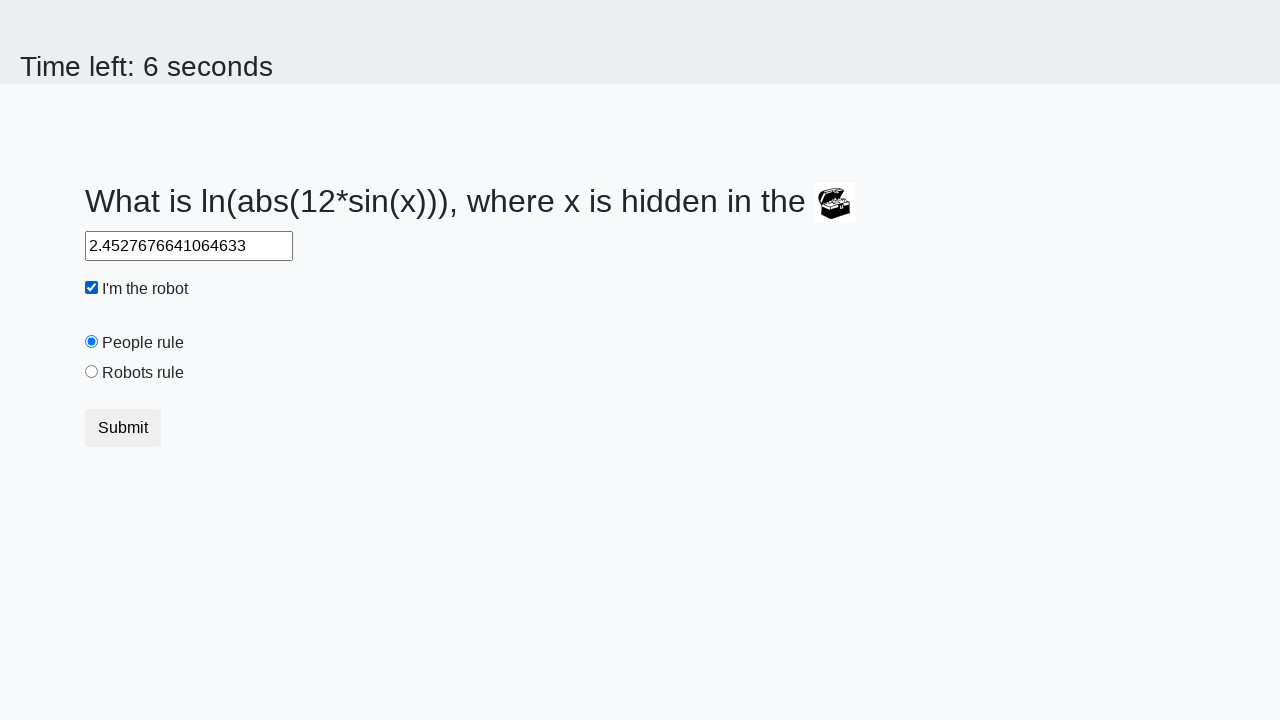

Selected robots radio button at (92, 372) on [value="robots"]
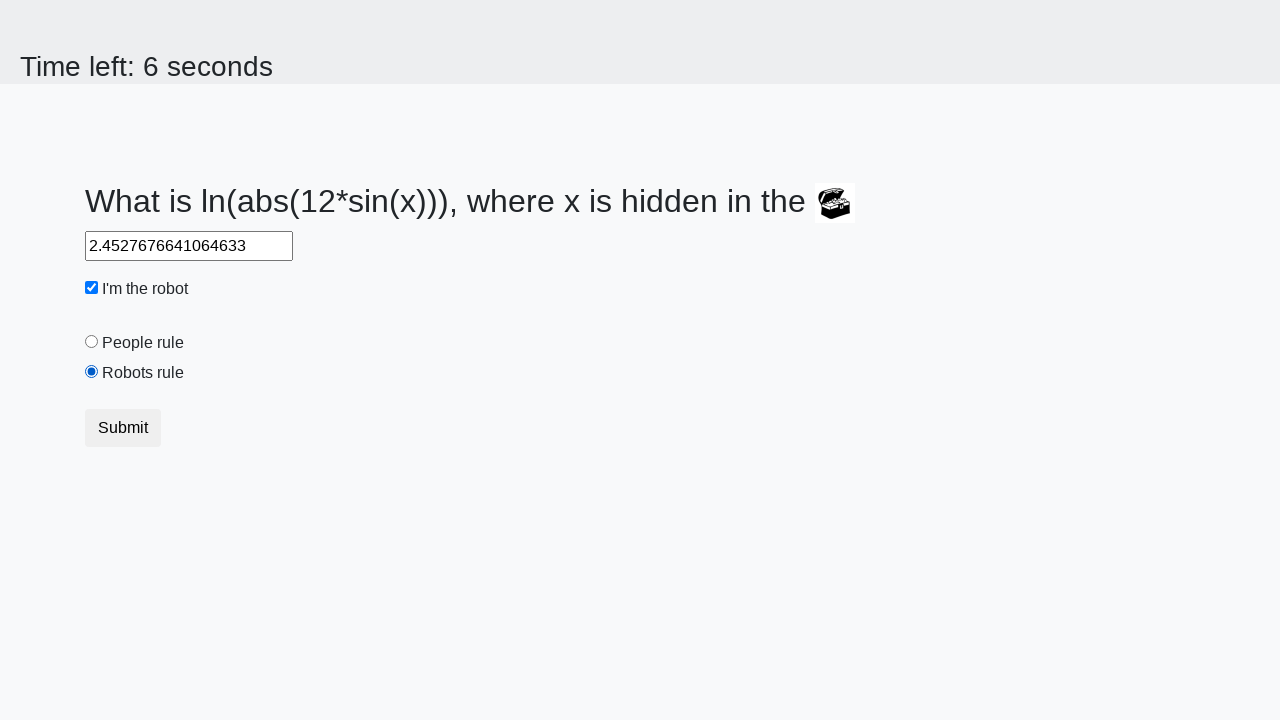

Clicked submit button to submit form at (123, 428) on button[type='submit']
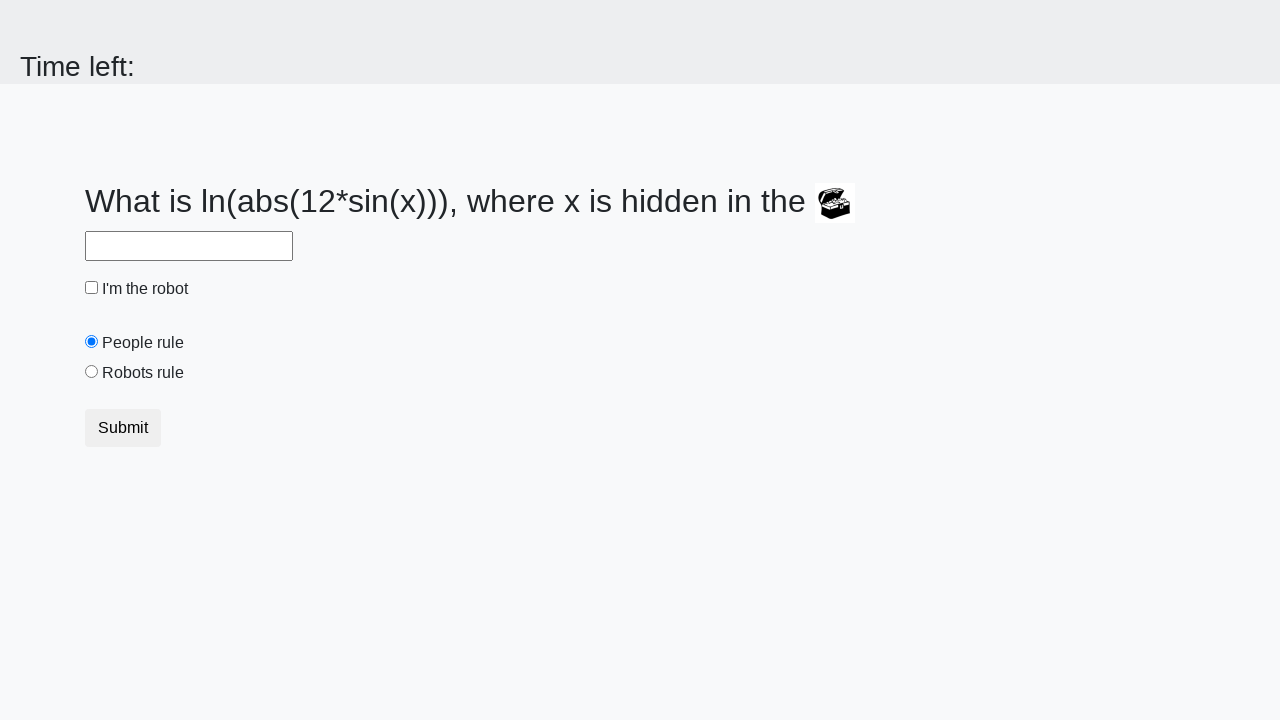

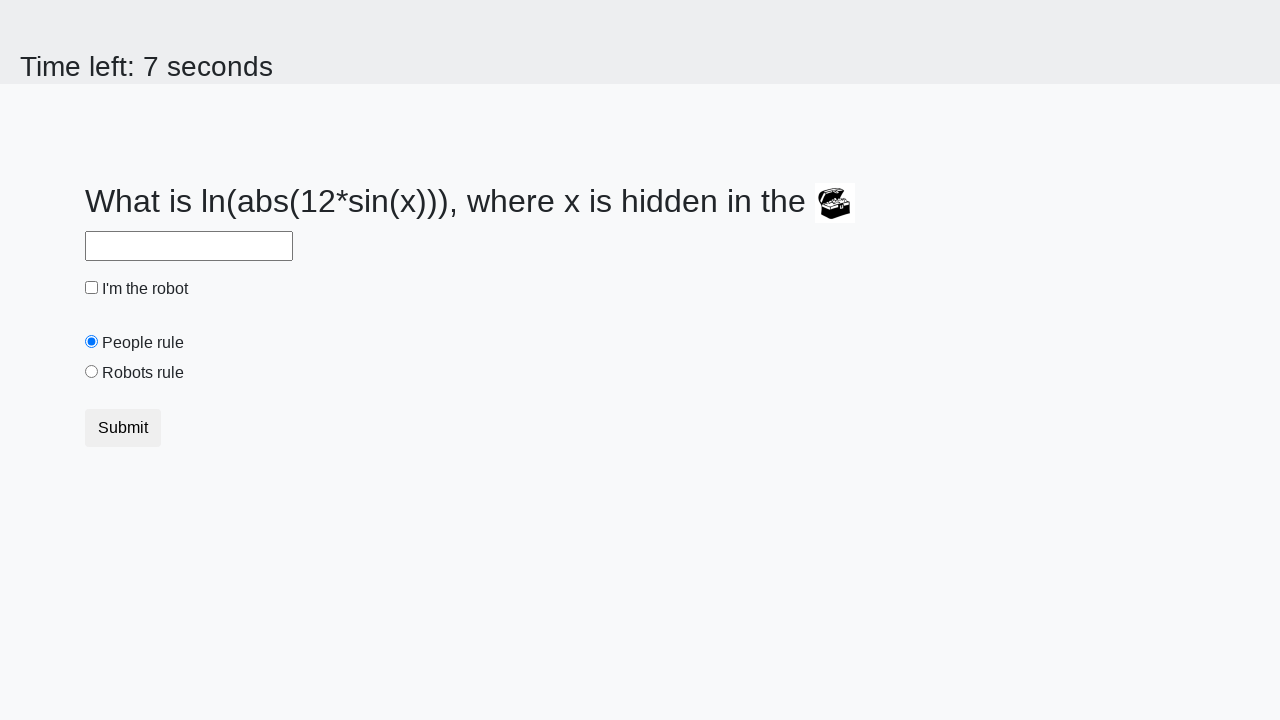